Tests user registration form by filling out all required fields including name, email, phone, occupation dropdown, gender selection, password and checkbox

Starting URL: https://rahulshettyacademy.com/client

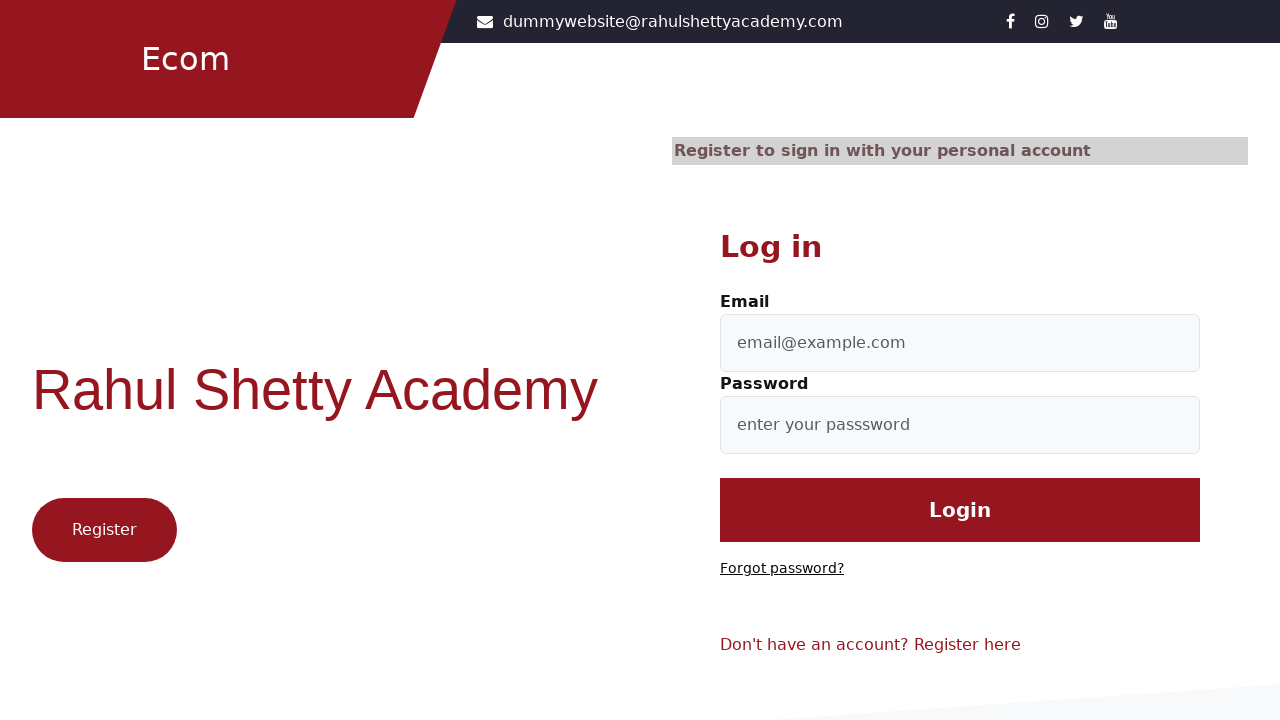

Clicked Register link to navigate to registration form at (104, 530) on text=Register
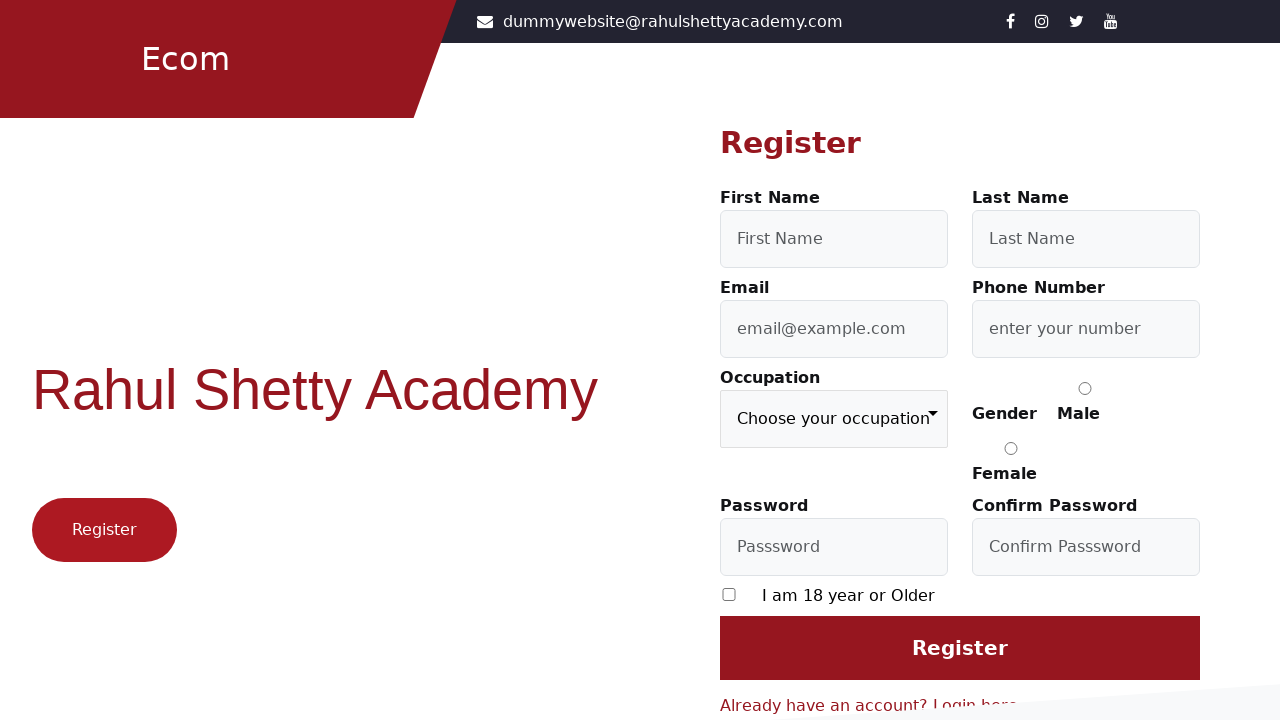

Filled first name field with 'Ruchira' on #firstName
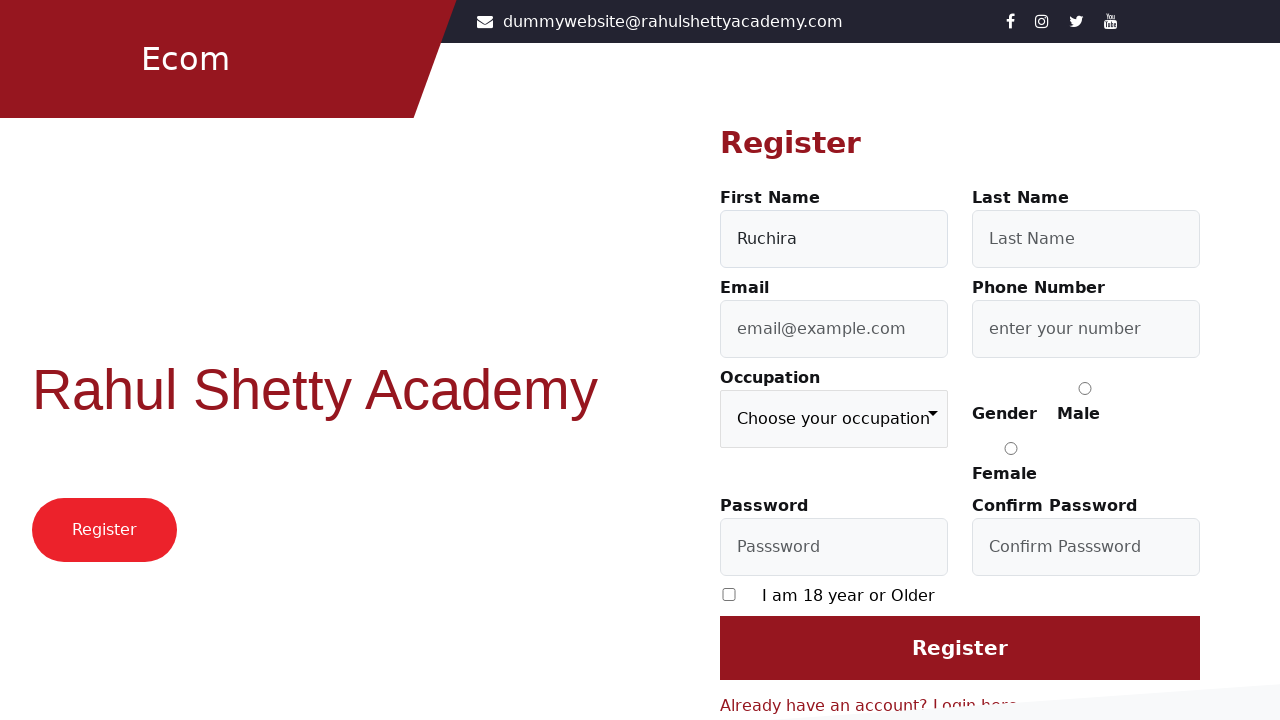

Filled last name field with 'Sonawane' on #lastName
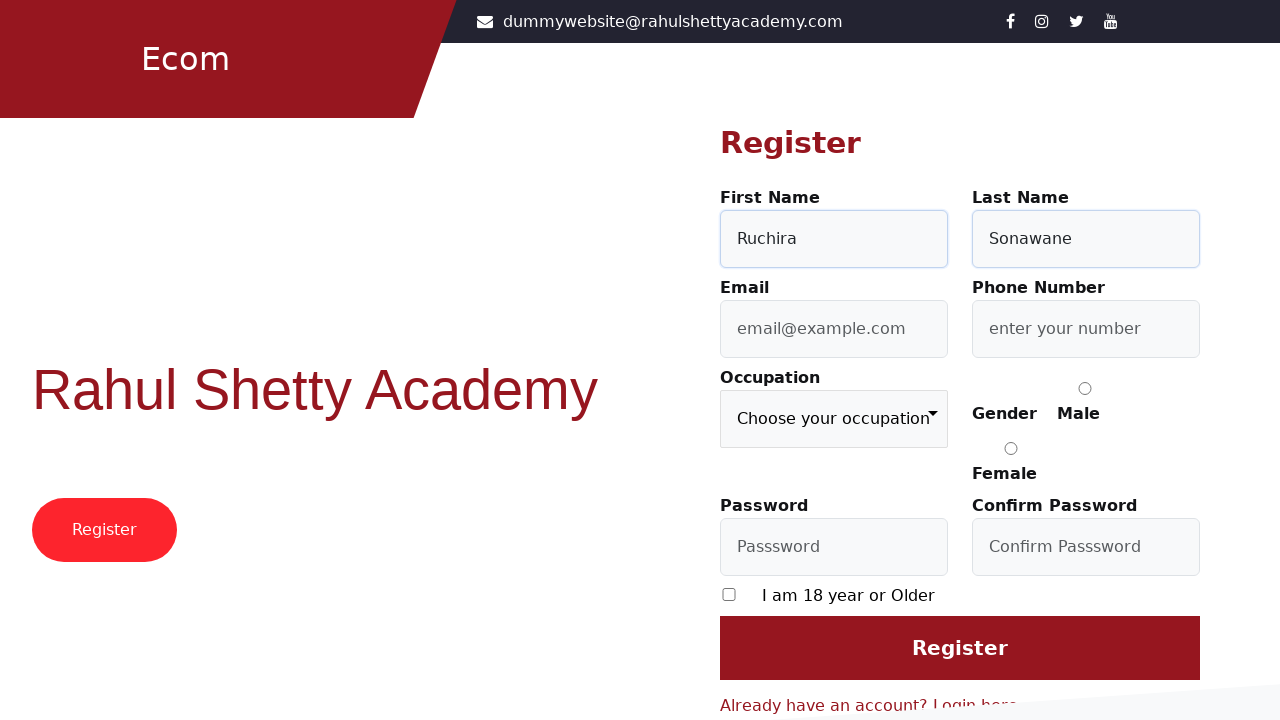

Filled email field with 'testuser847@example.com' on #userEmail
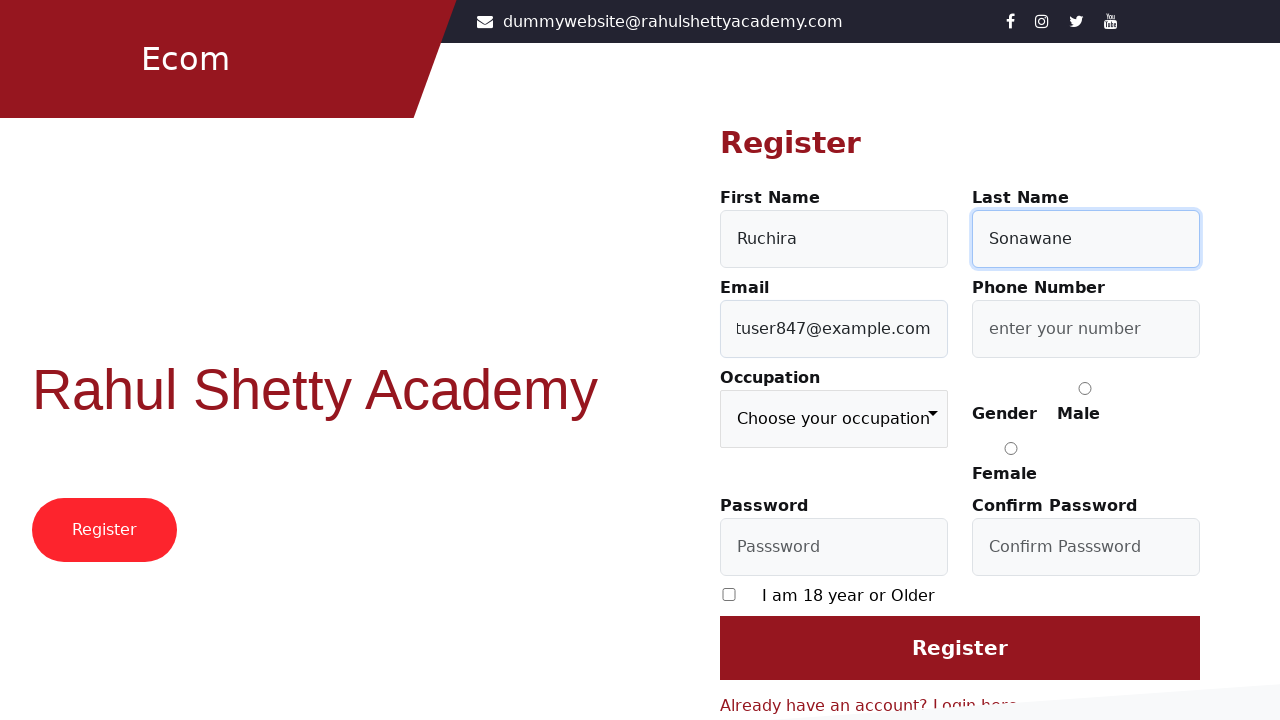

Filled phone number field with '9876543210' on #userMobile
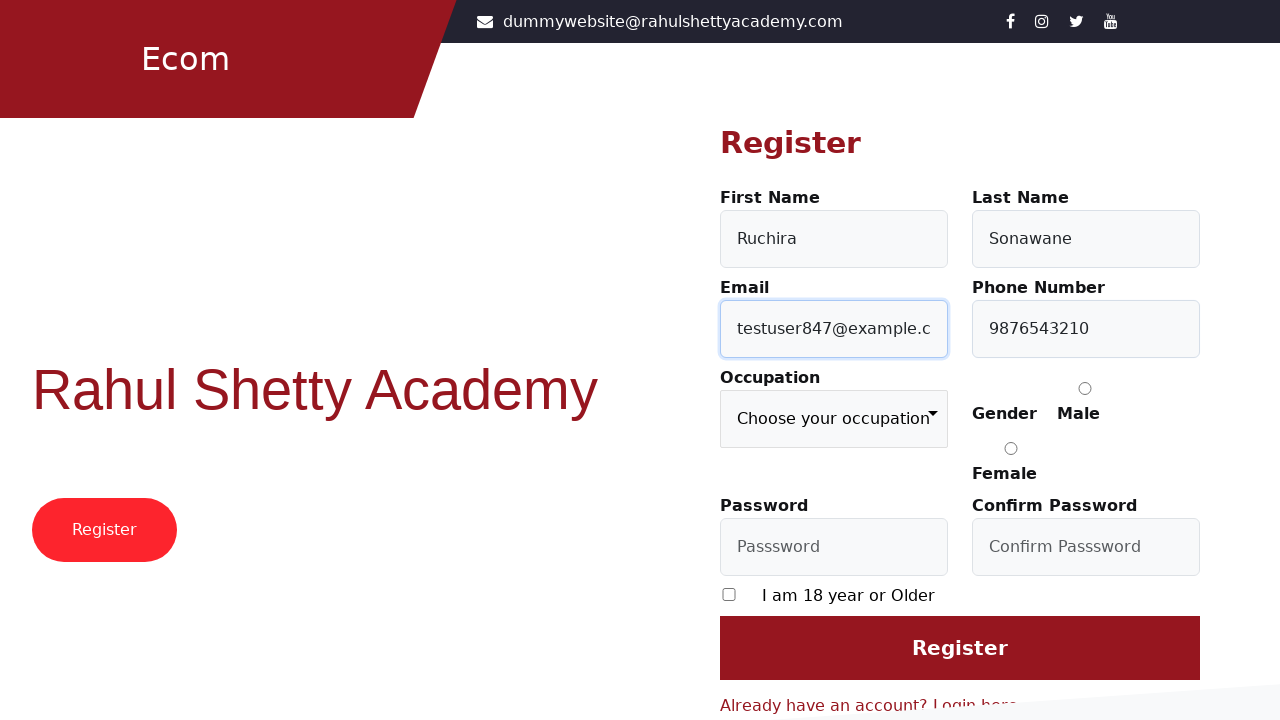

Selected 'Scientist' from occupation dropdown on select[formcontrolname='occupation']
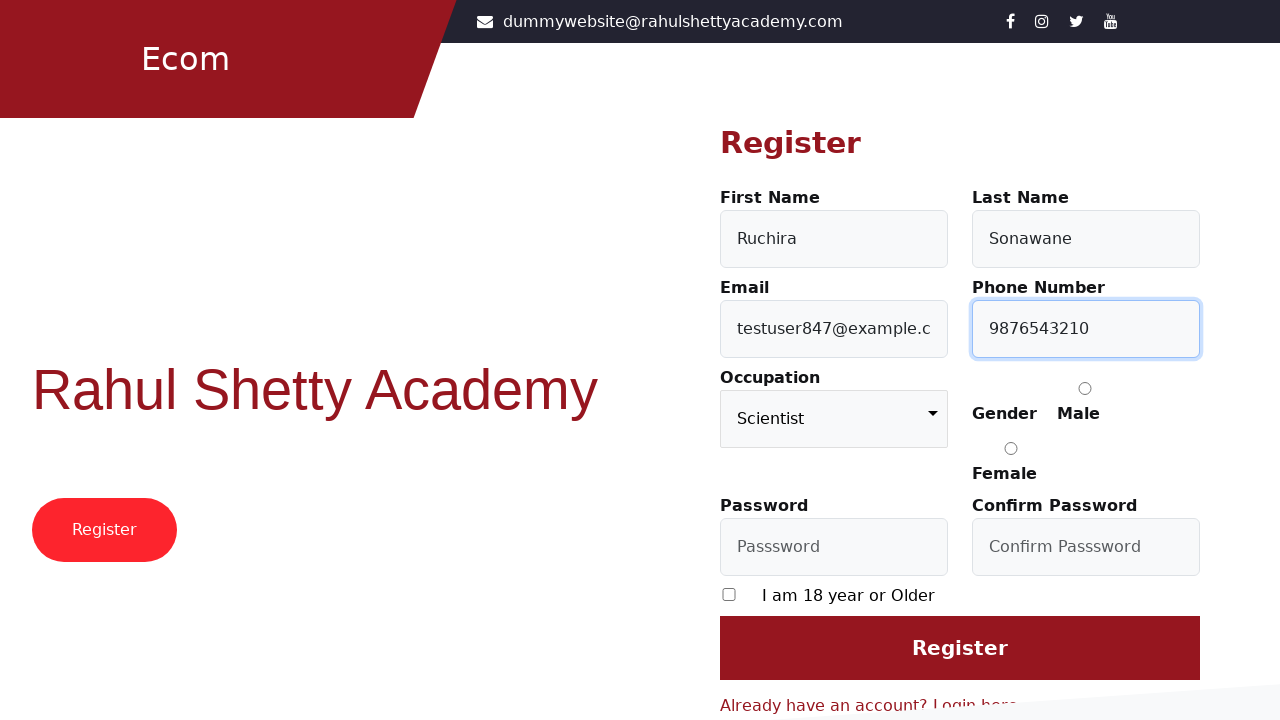

Selected Female gender radio button at (1011, 448) on input[value='Female']
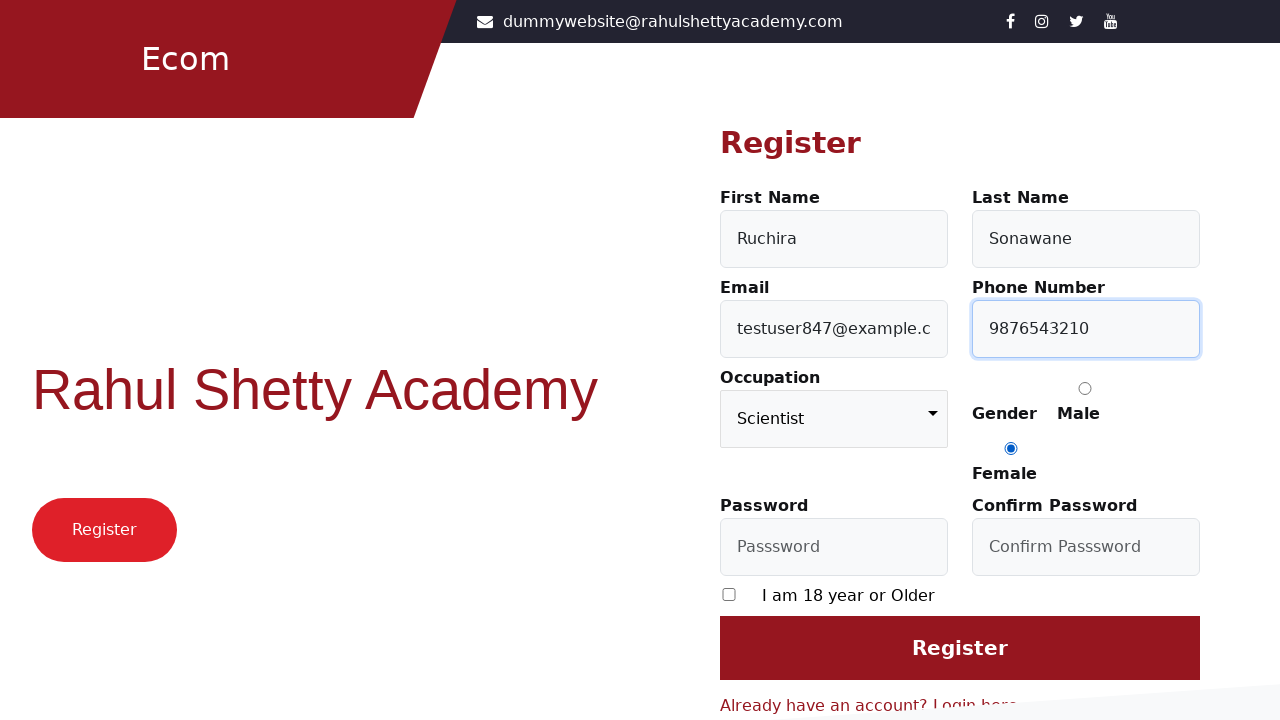

Filled password field with 'TestPass@123' on #userPassword
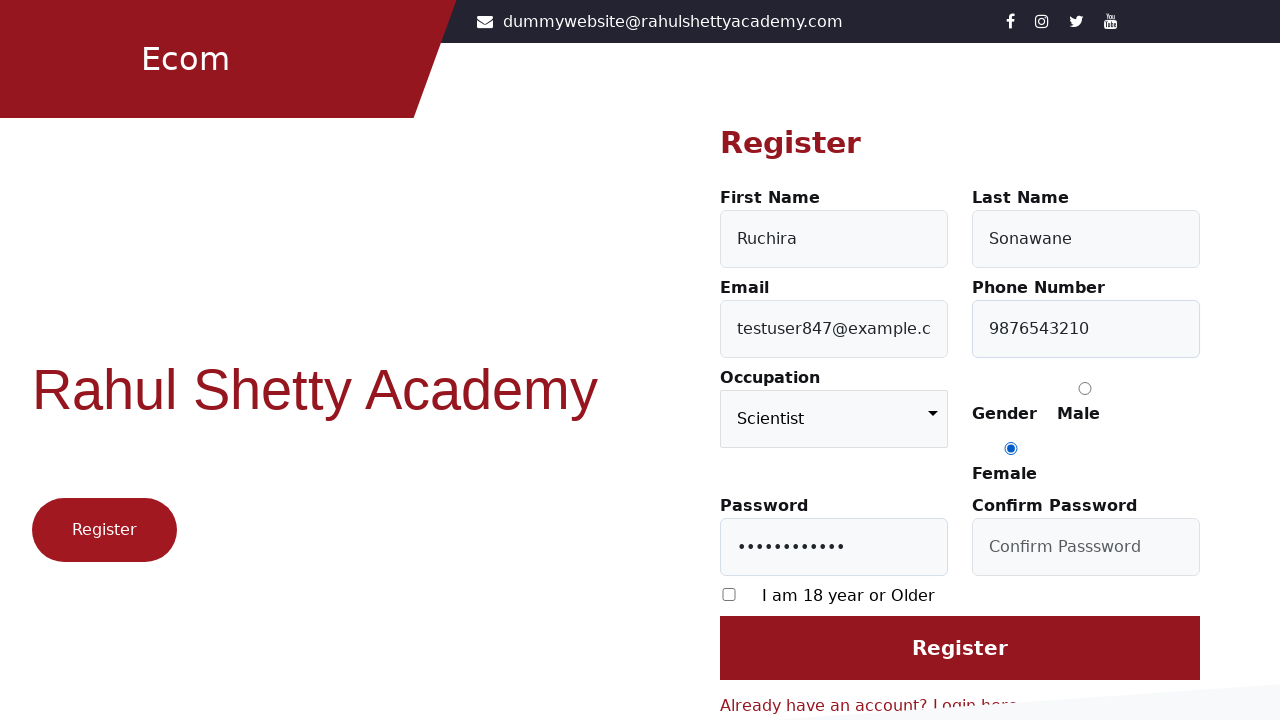

Filled confirm password field with 'TestPass@123' on #confirmPassword
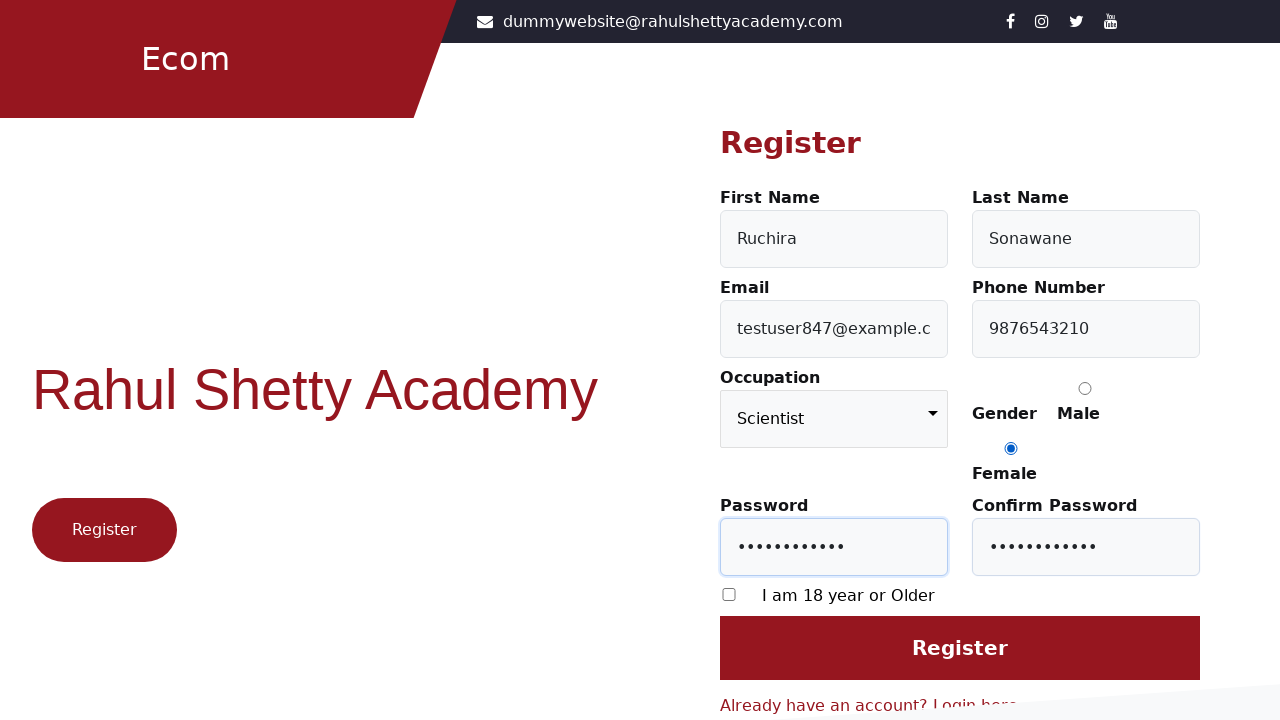

Checked terms and conditions checkbox at (729, 594) on input[type='checkbox']
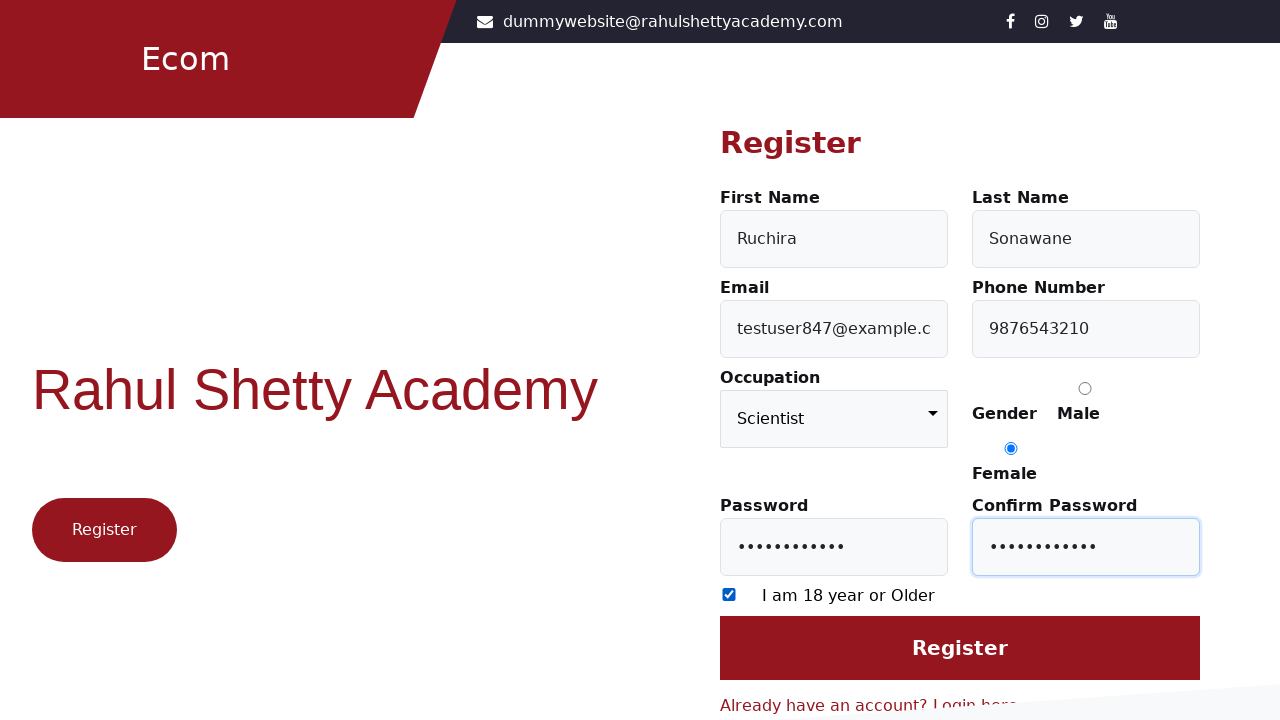

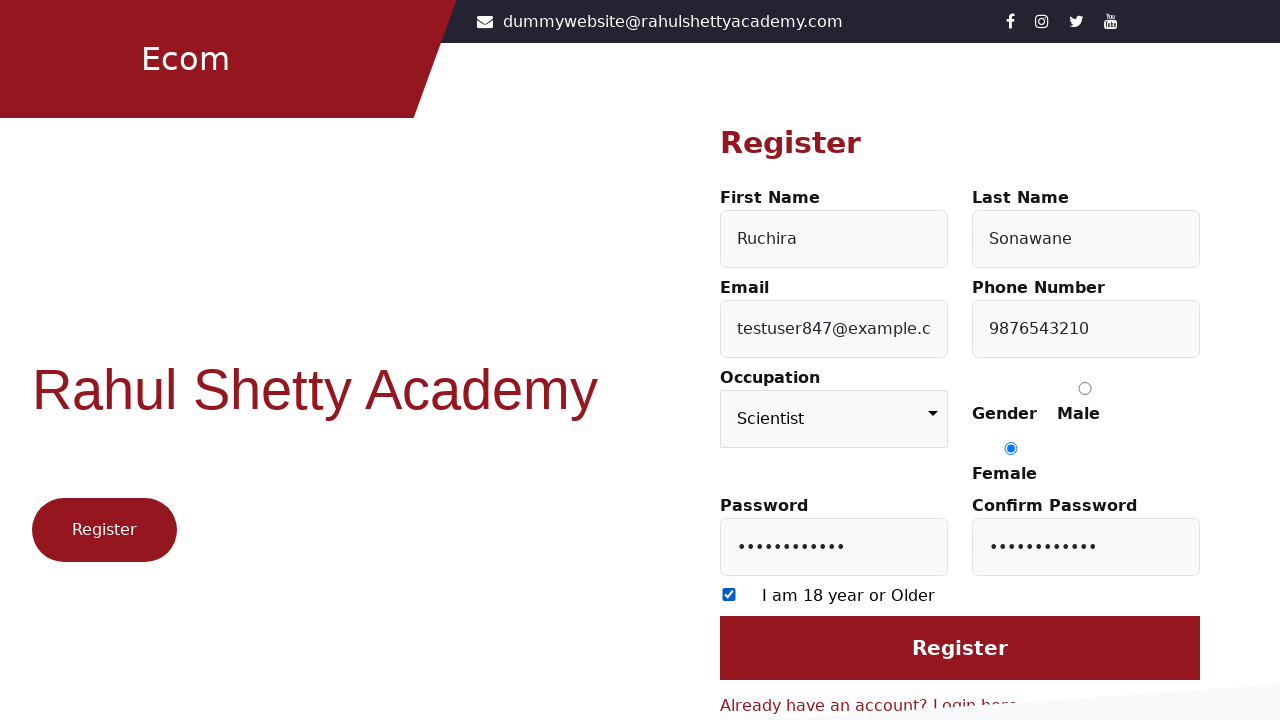